Solves a math problem by reading two numbers from the page, calculating their sum, selecting the result from a dropdown, and submitting the form

Starting URL: http://suninjuly.github.io/selects1.html

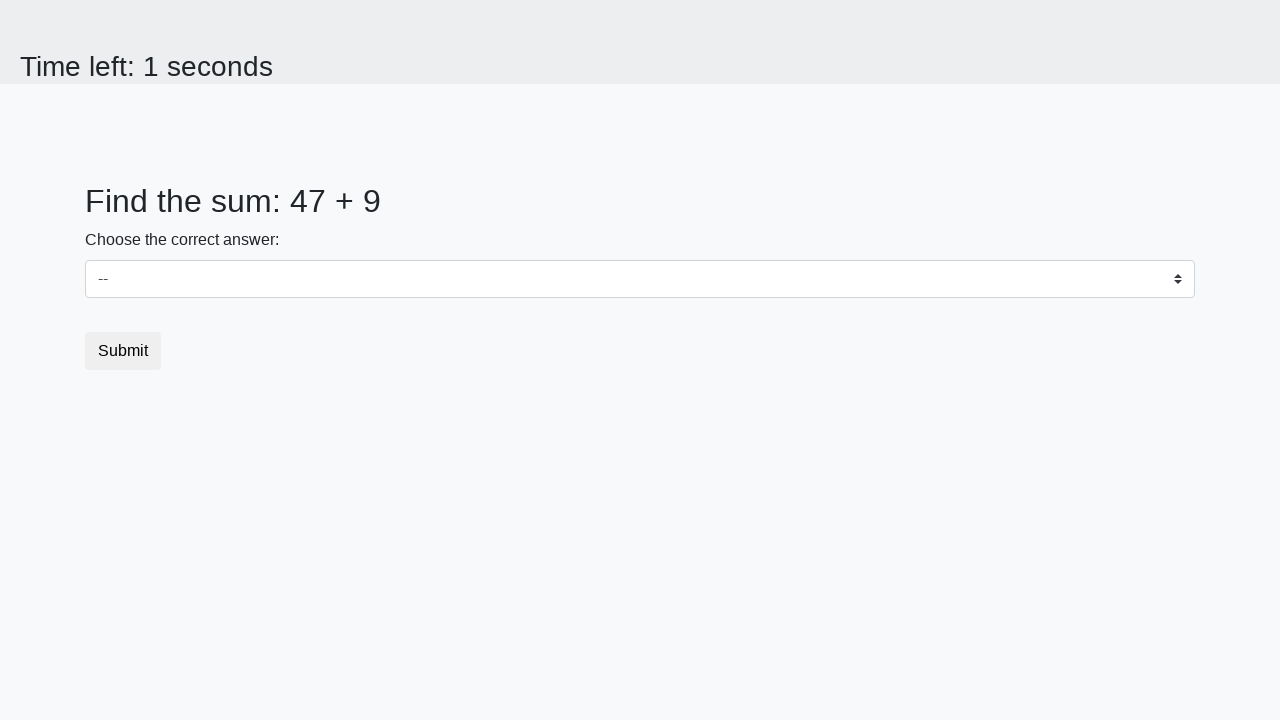

Retrieved first number from #num1 element
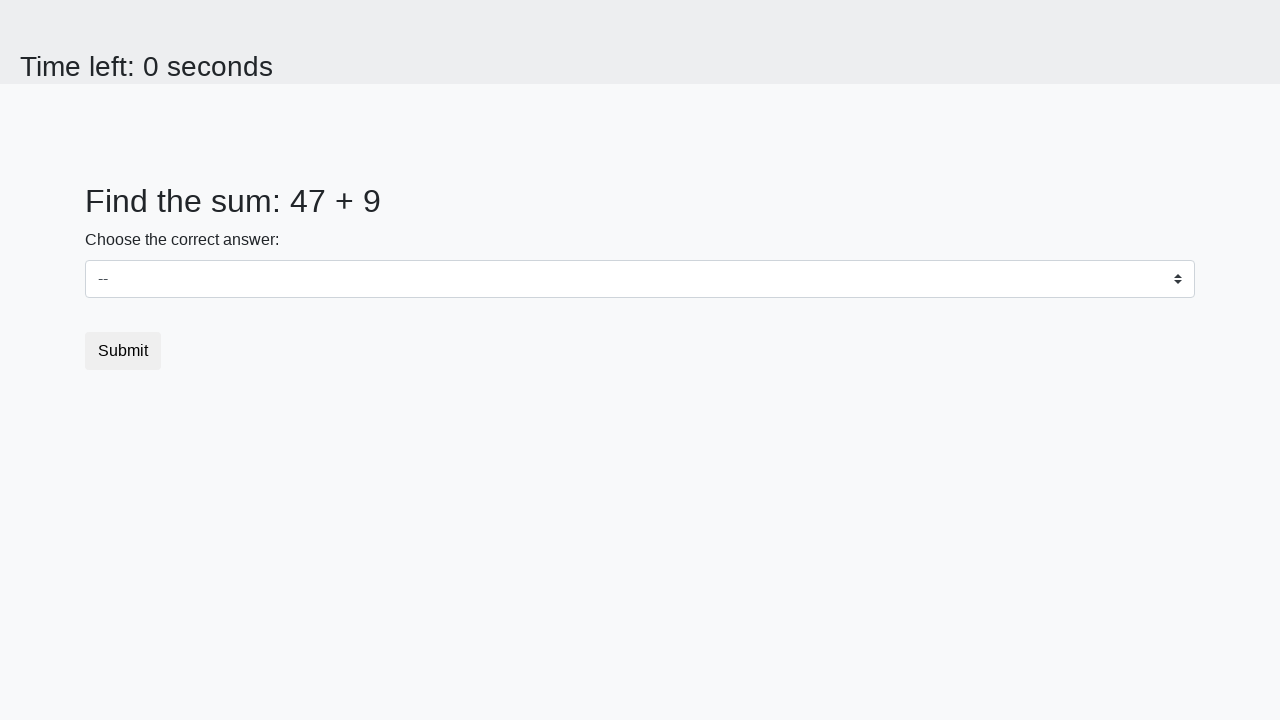

Retrieved second number from #num2 element
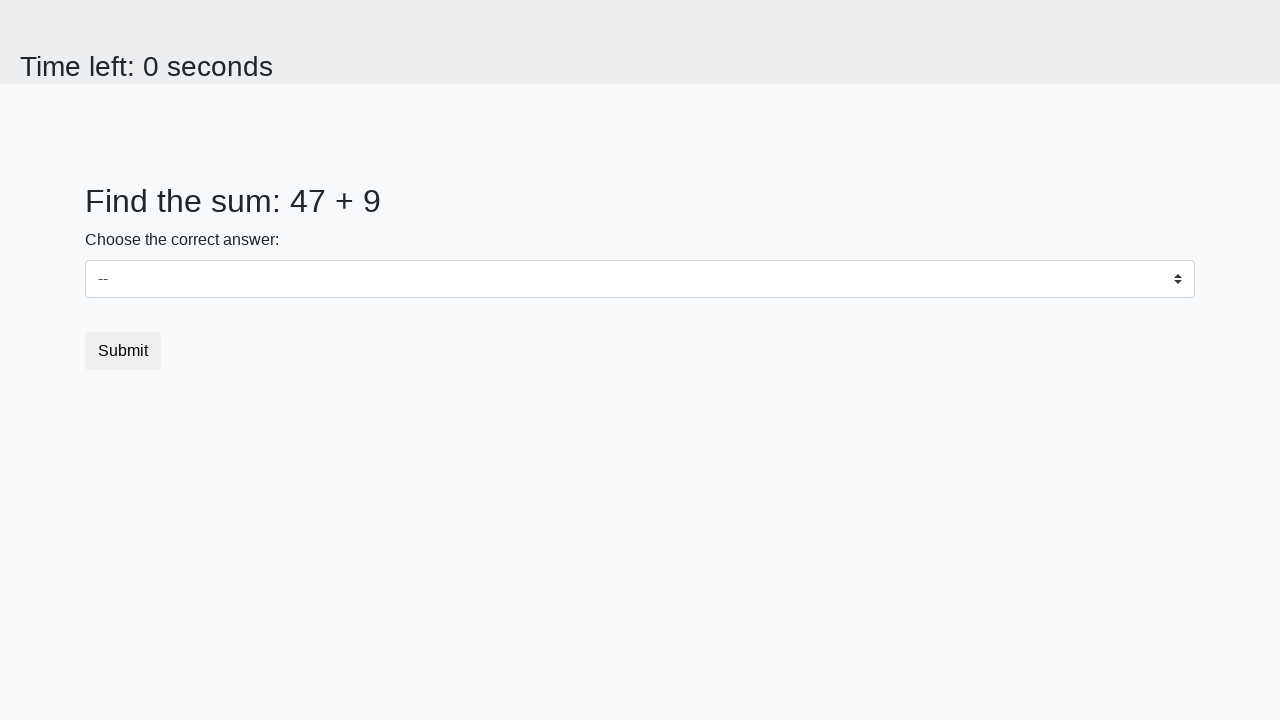

Calculated sum: 47 + 9 = 56
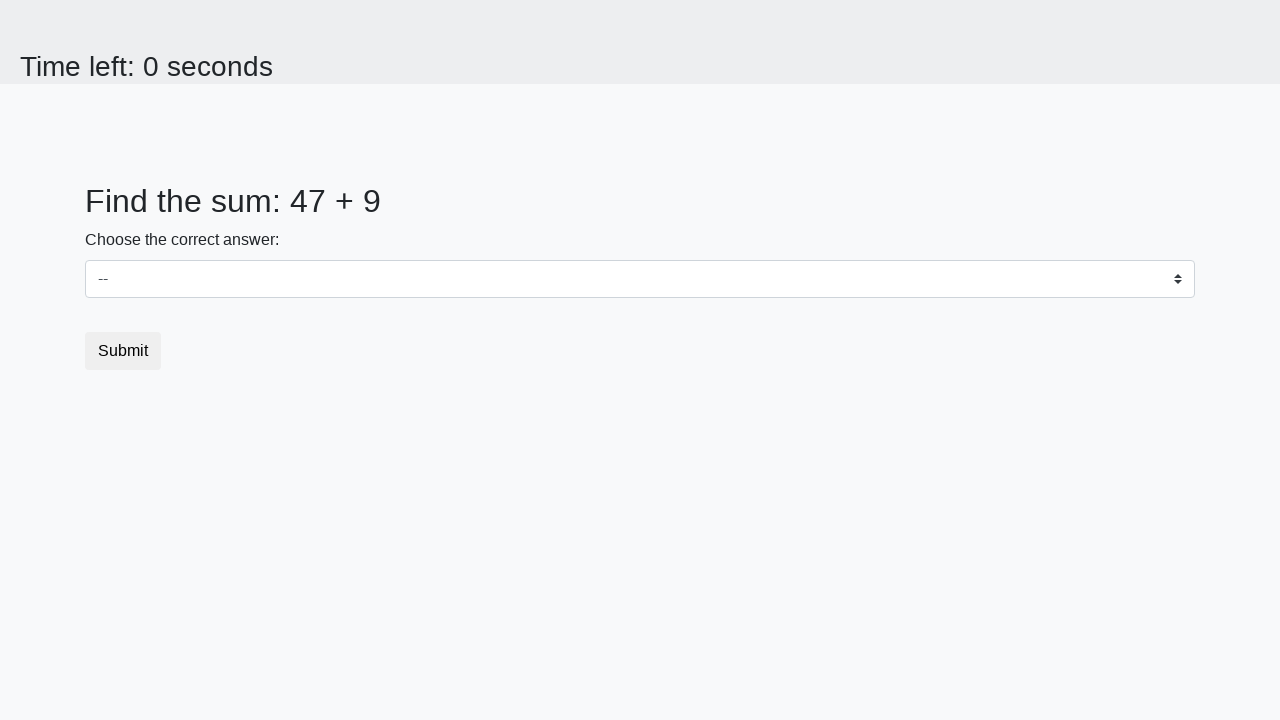

Selected sum value 56 from dropdown on #dropdown
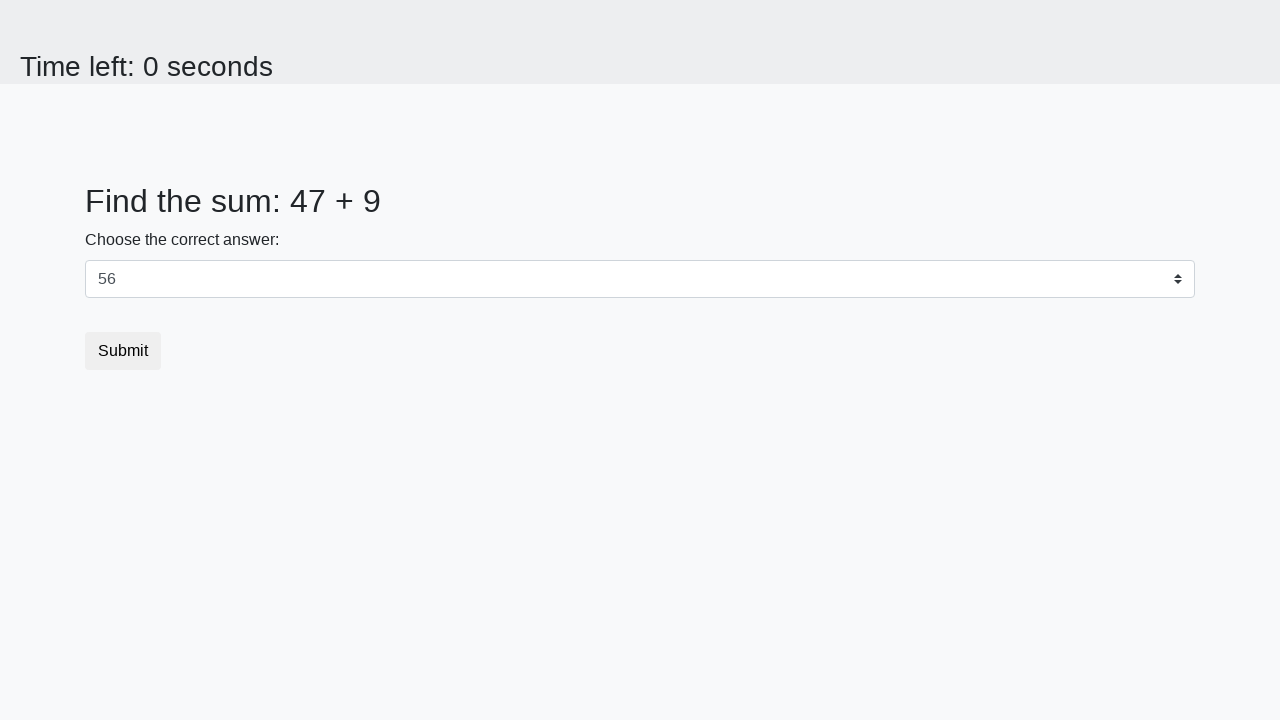

Clicked submit button to submit the form at (123, 351) on button.btn
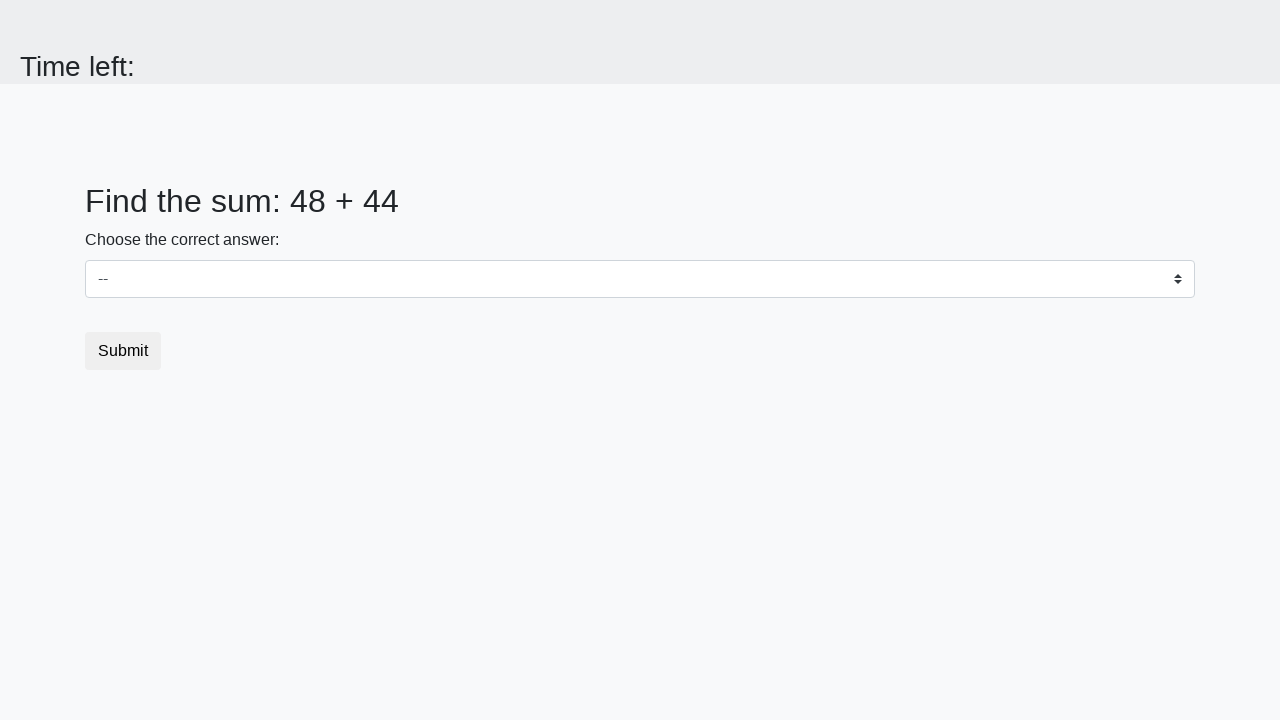

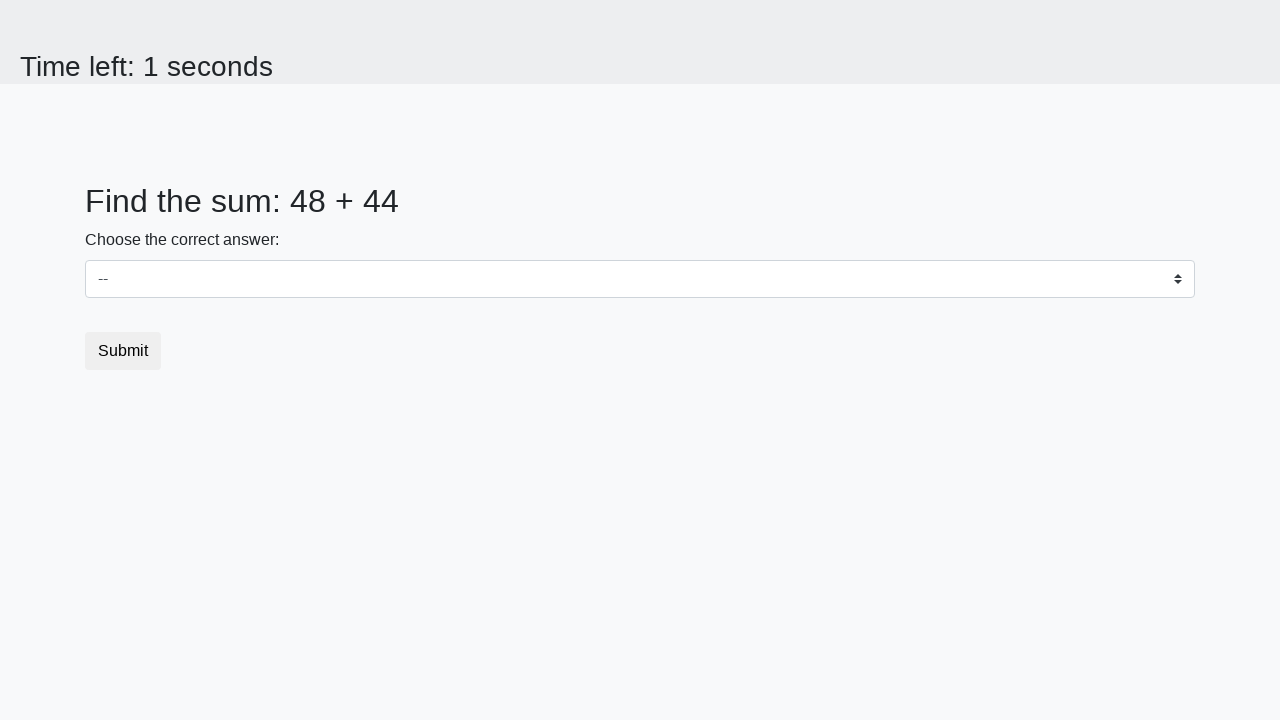